Tests window/tab switching functionality by clicking a link that opens a new window and verifying the new window's title

Starting URL: http://the-internet.herokuapp.com/windows

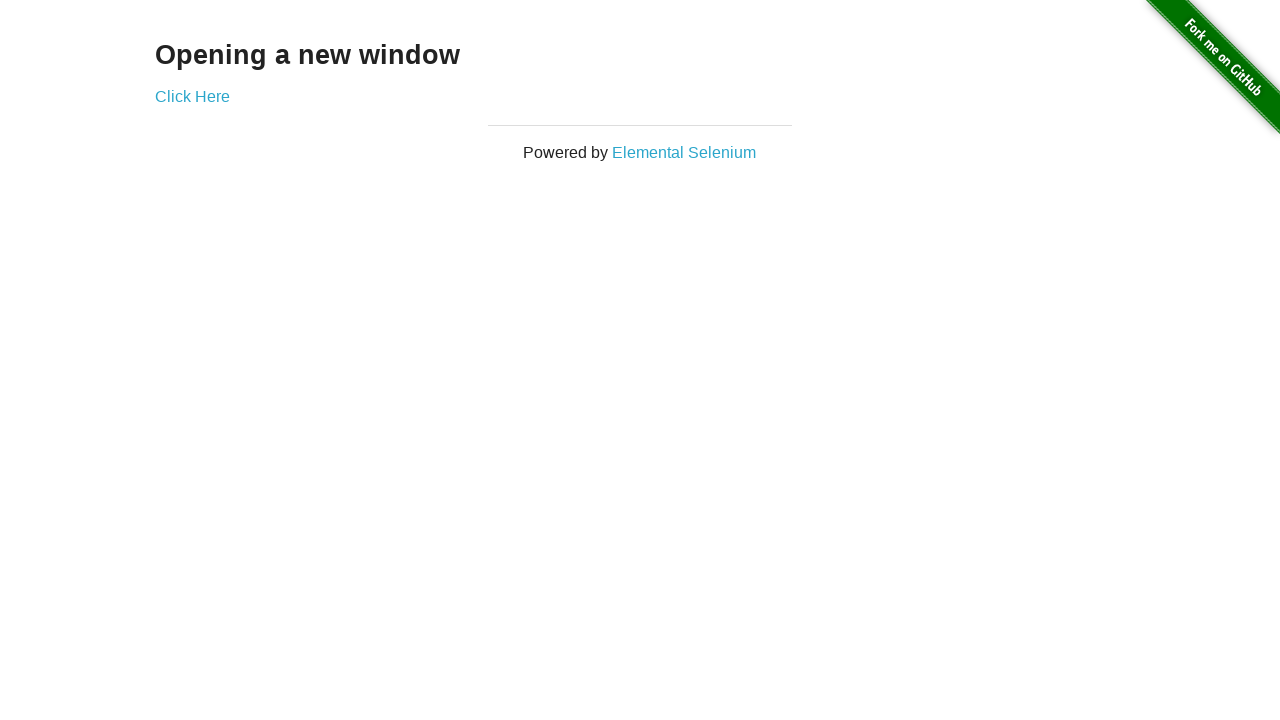

Clicked 'Click Here' link to open new window at (192, 96) on text=Click Here
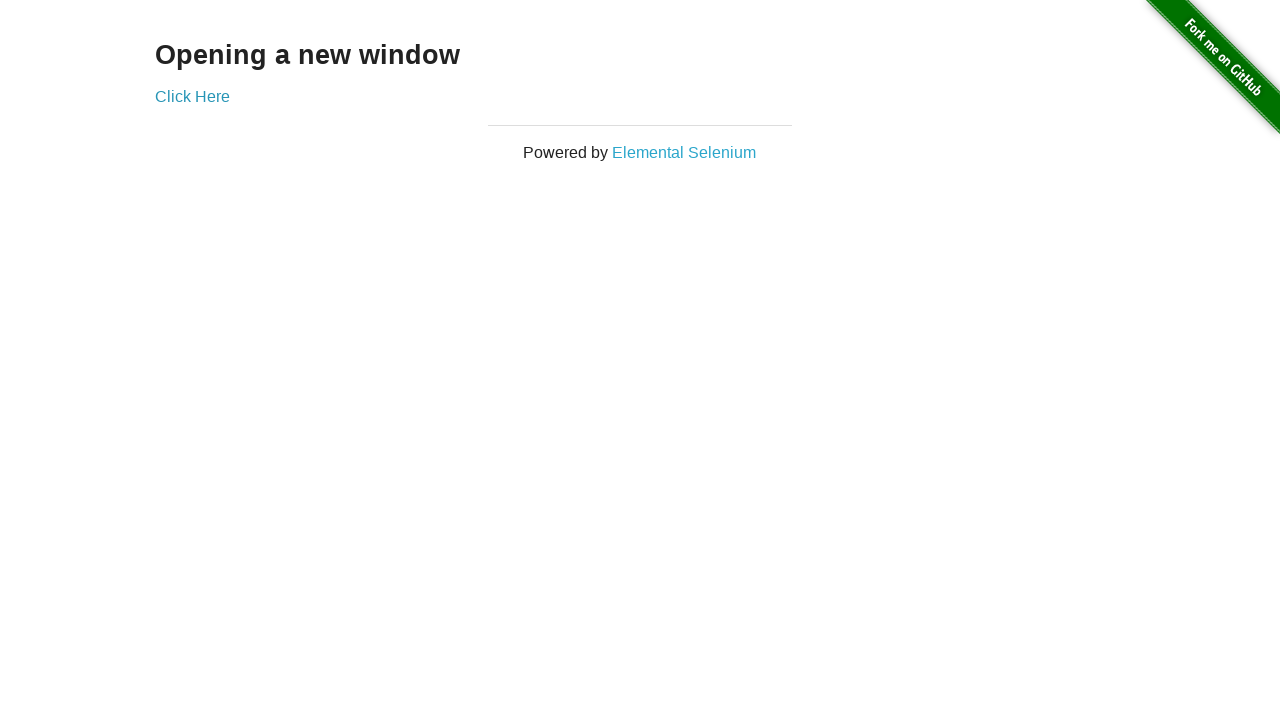

New window/tab opened after clicking link at (192, 96) on text=Click Here
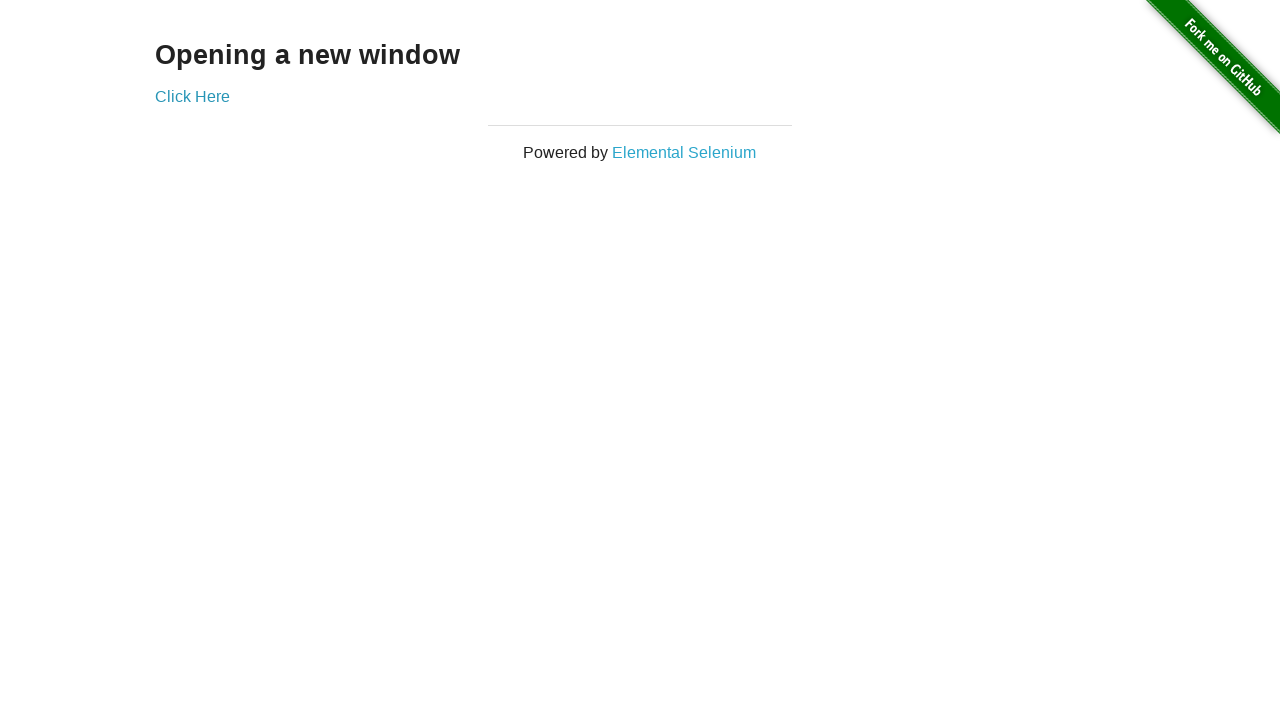

New page finished loading
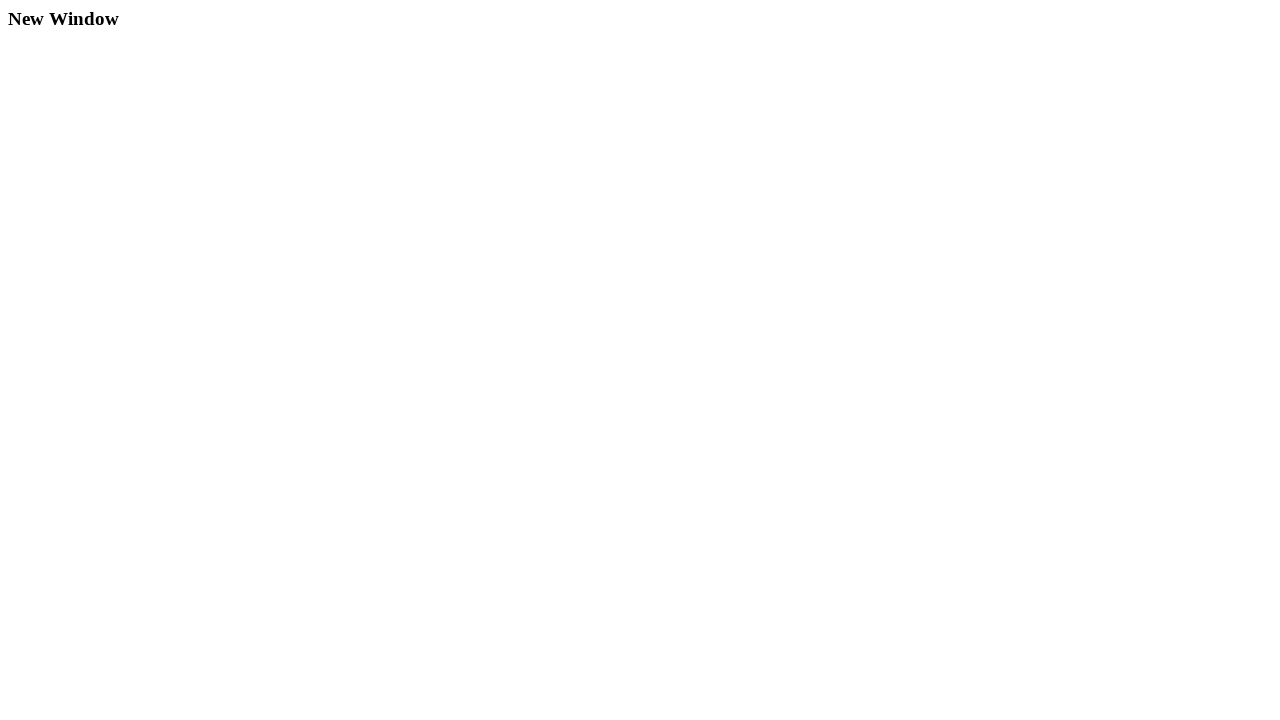

Verified new page title is 'New Window'
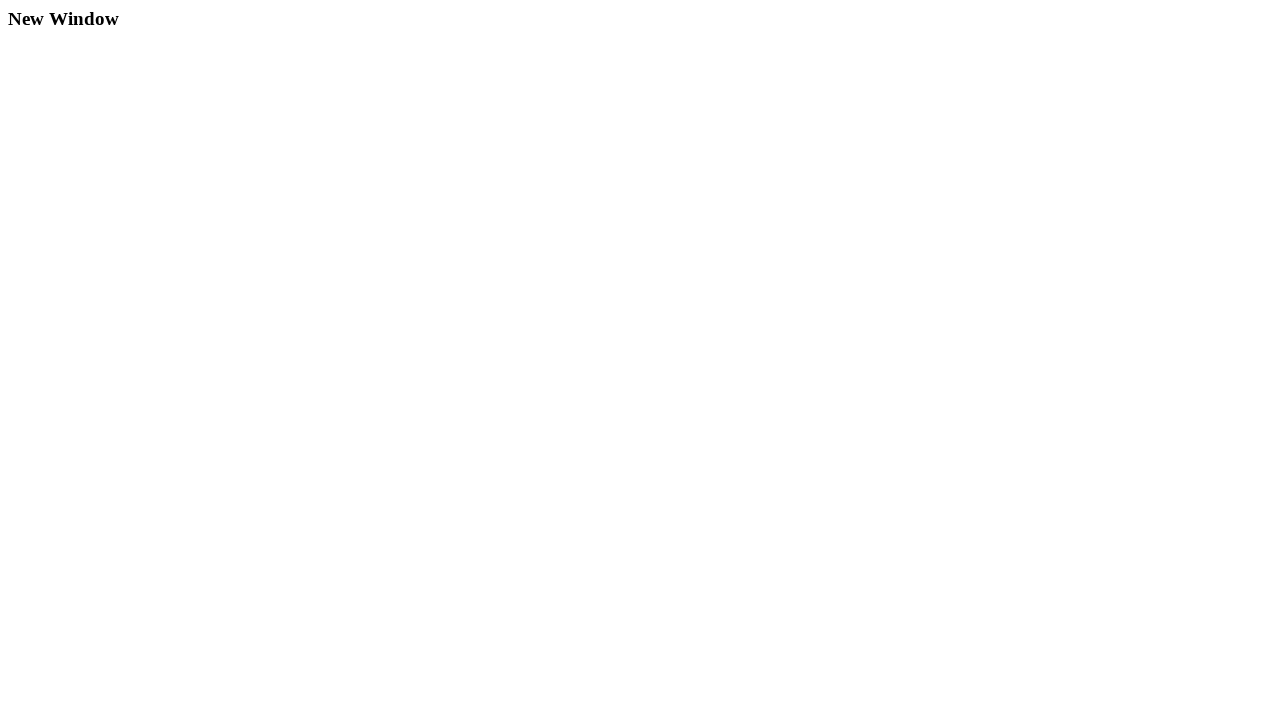

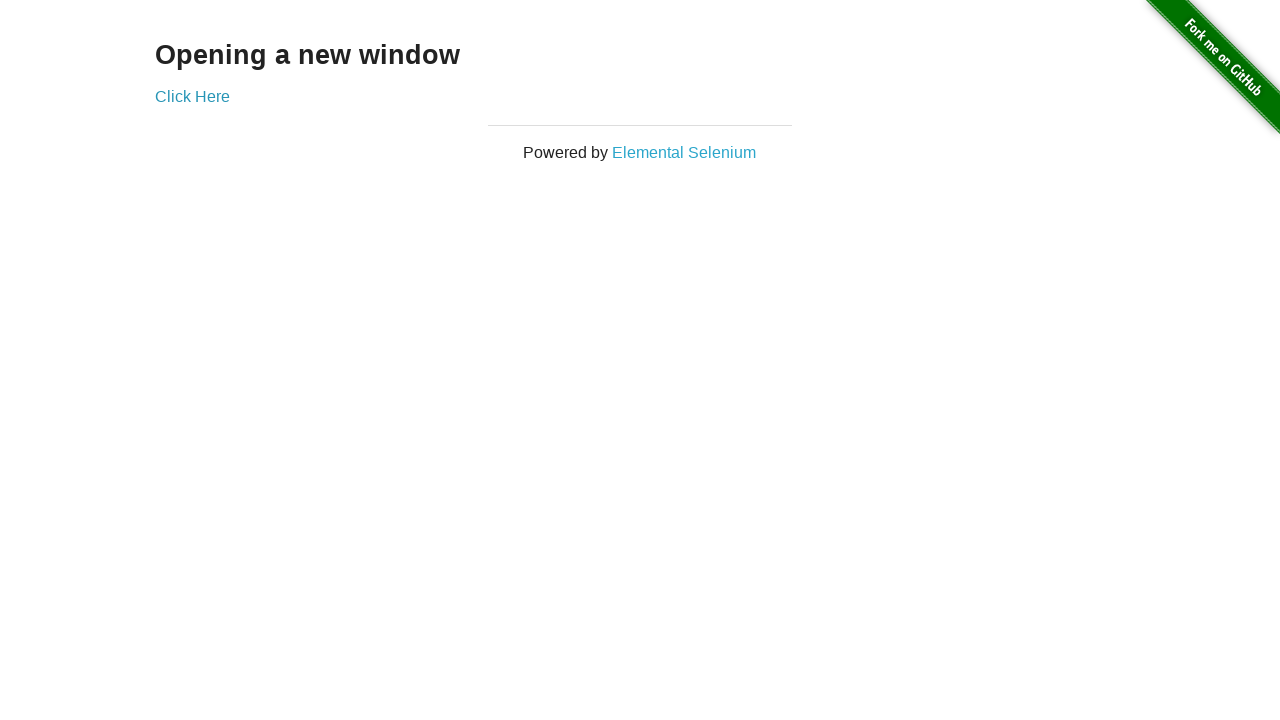